Navigates to JPL Space images page and clicks the full image button to display the featured Mars image

Starting URL: https://data-class-jpl-space.s3.amazonaws.com/JPL_Space/index.html

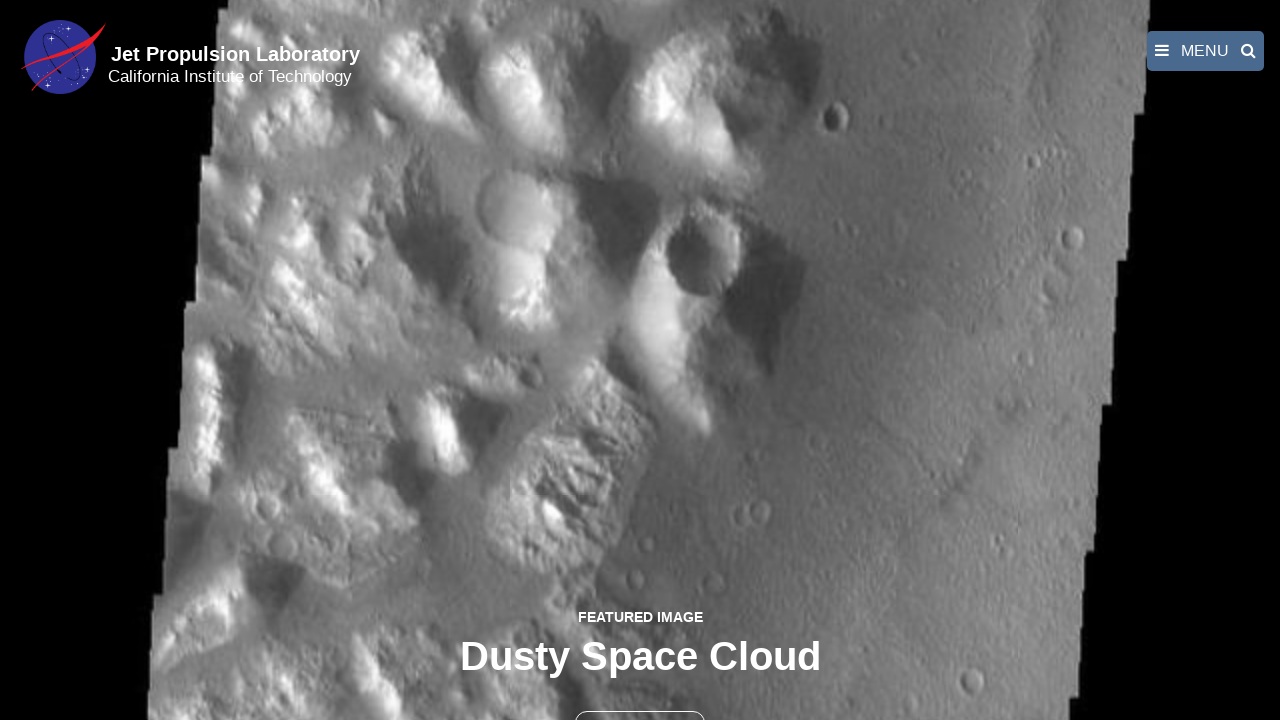

Navigated to JPL Space images page
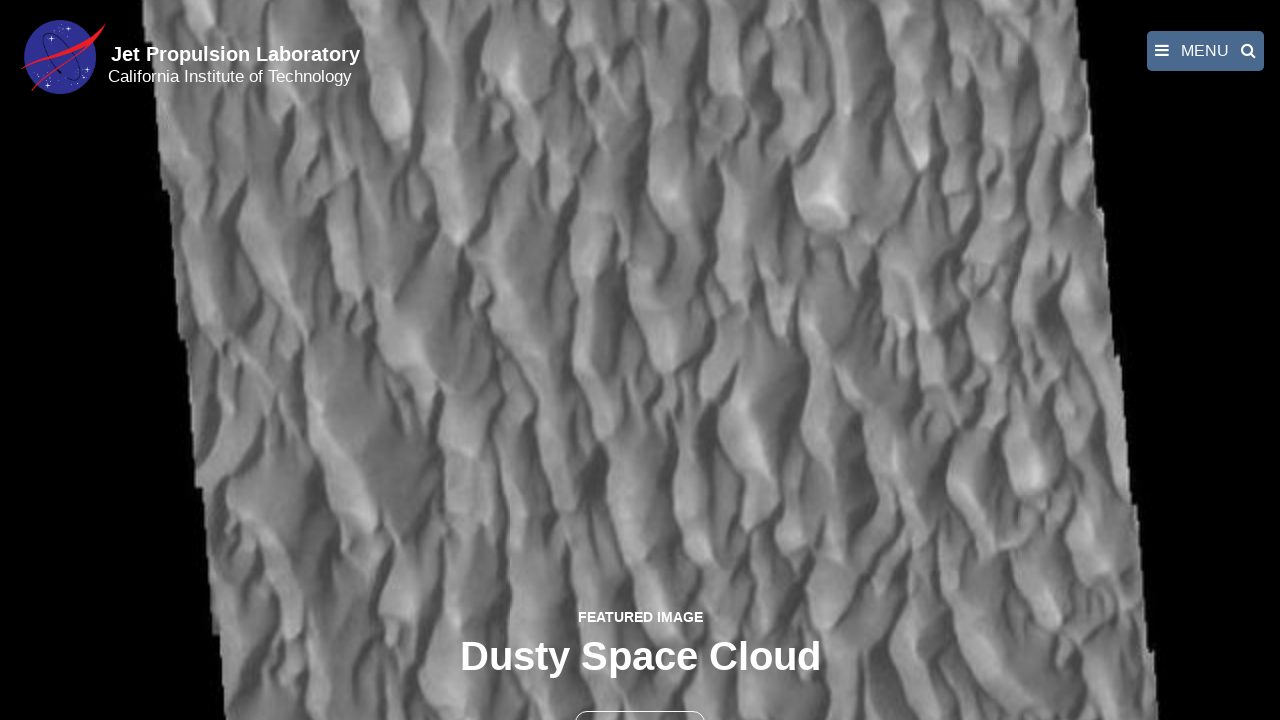

Clicked the full image button to display featured Mars image at (640, 699) on button >> nth=1
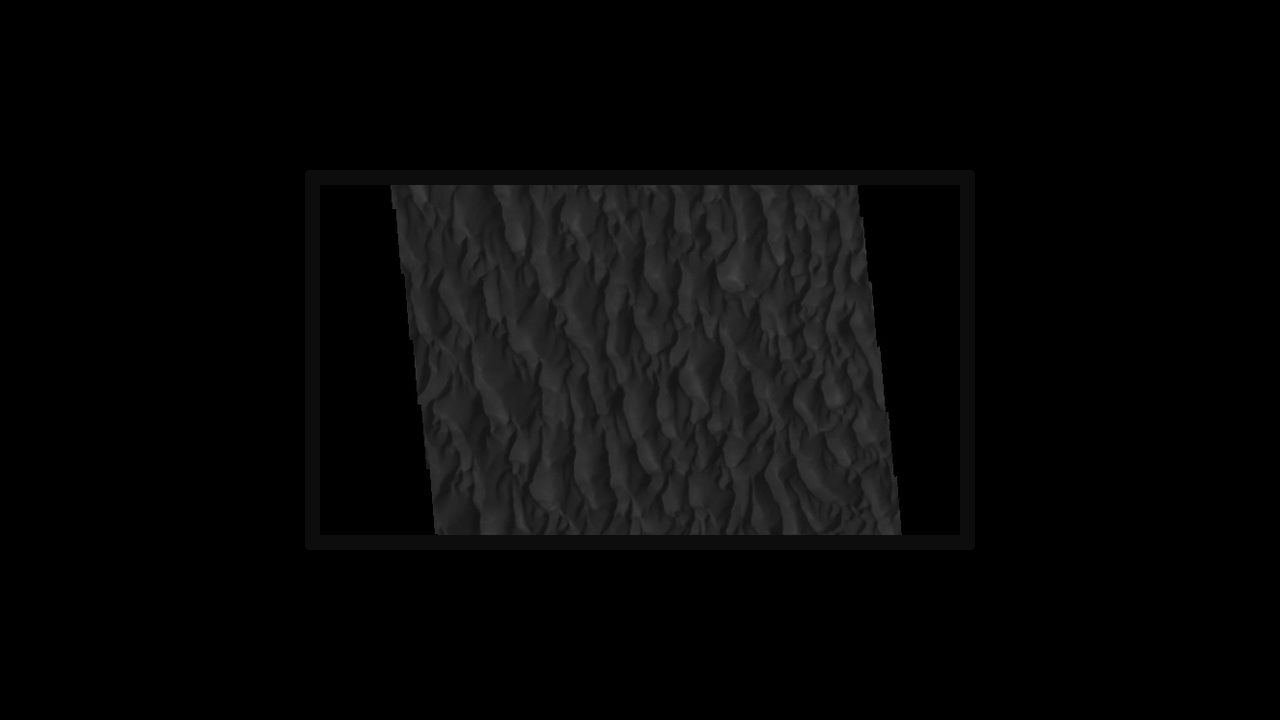

Full resolution featured image loaded and displayed
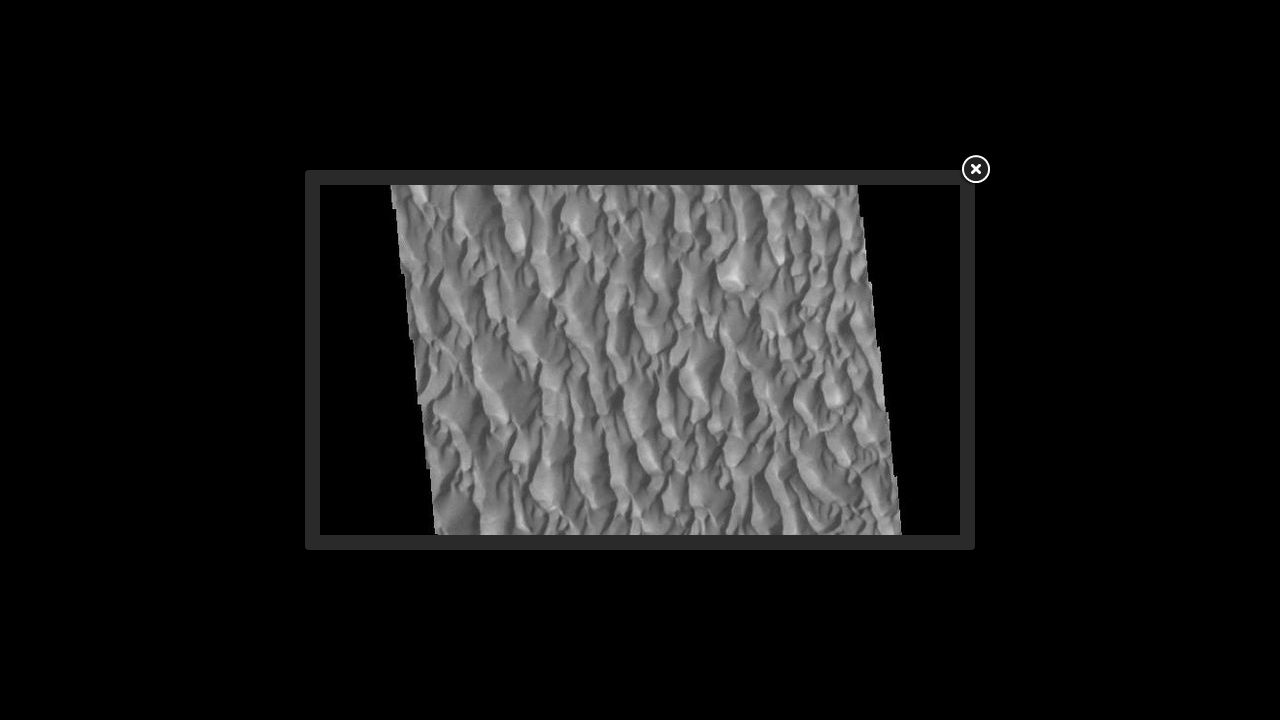

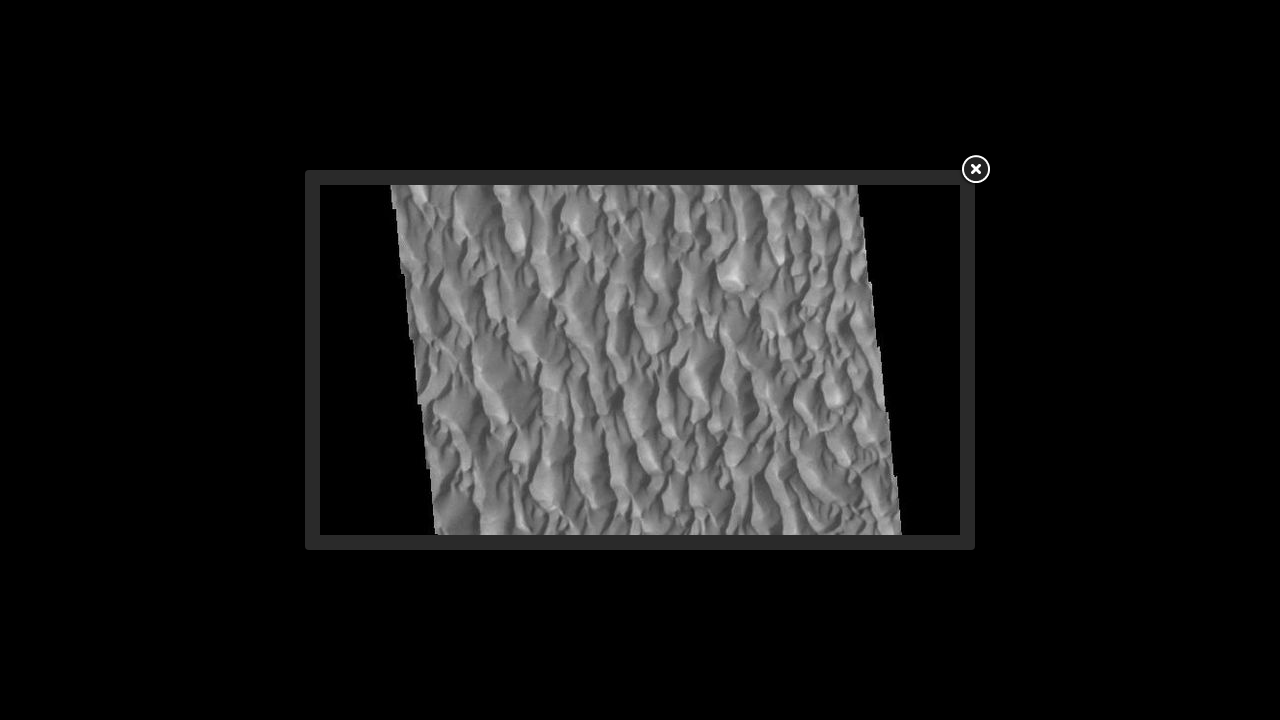